Tests selecting relay scramble type with custom number of scrambles

Starting URL: https://www.qqtimer.net/

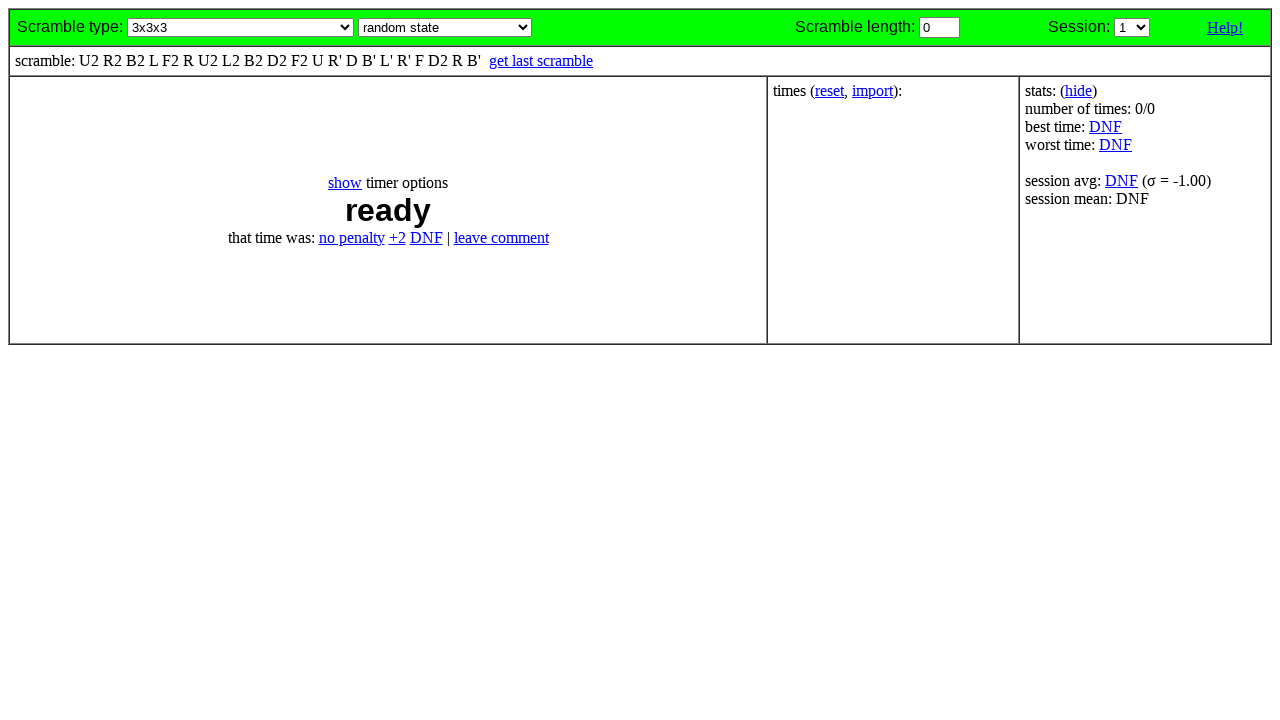

Selected 'Relays' from scramble type dropdown on #optbox
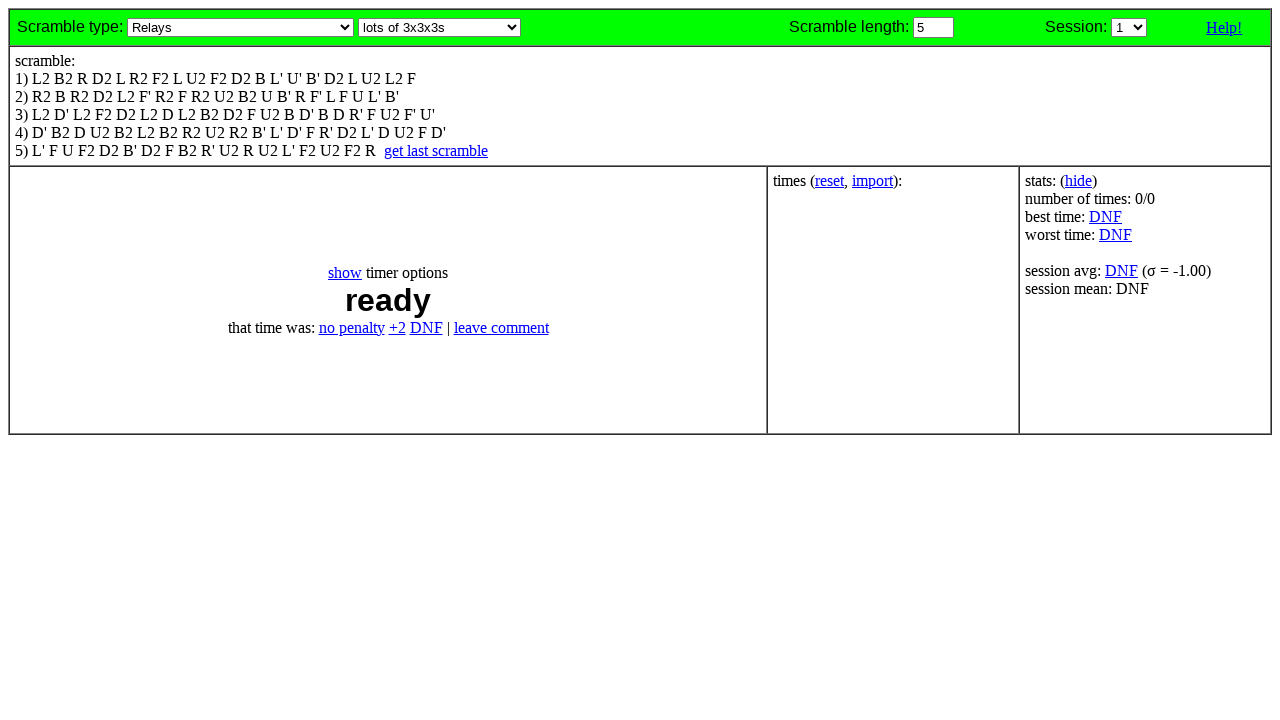

Selected 'lots of 3x3x3s' from second dropdown on #optbox2
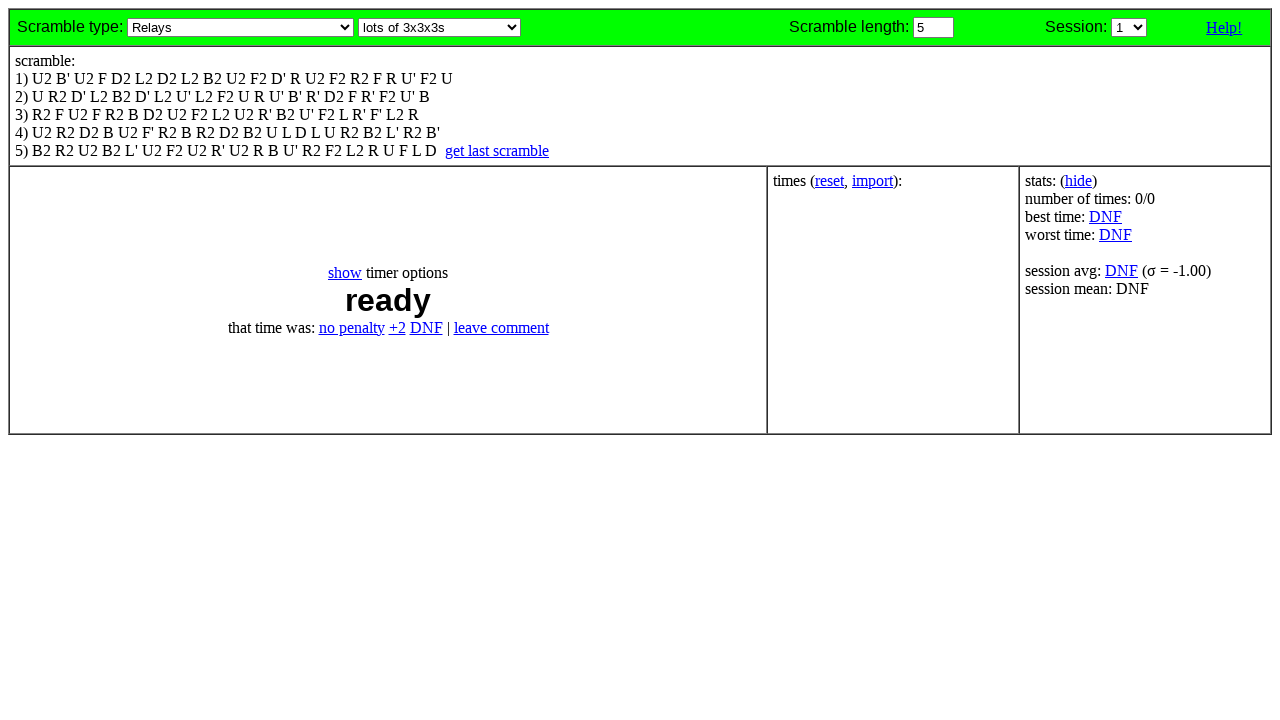

Cleared the scramble length input field on #leng
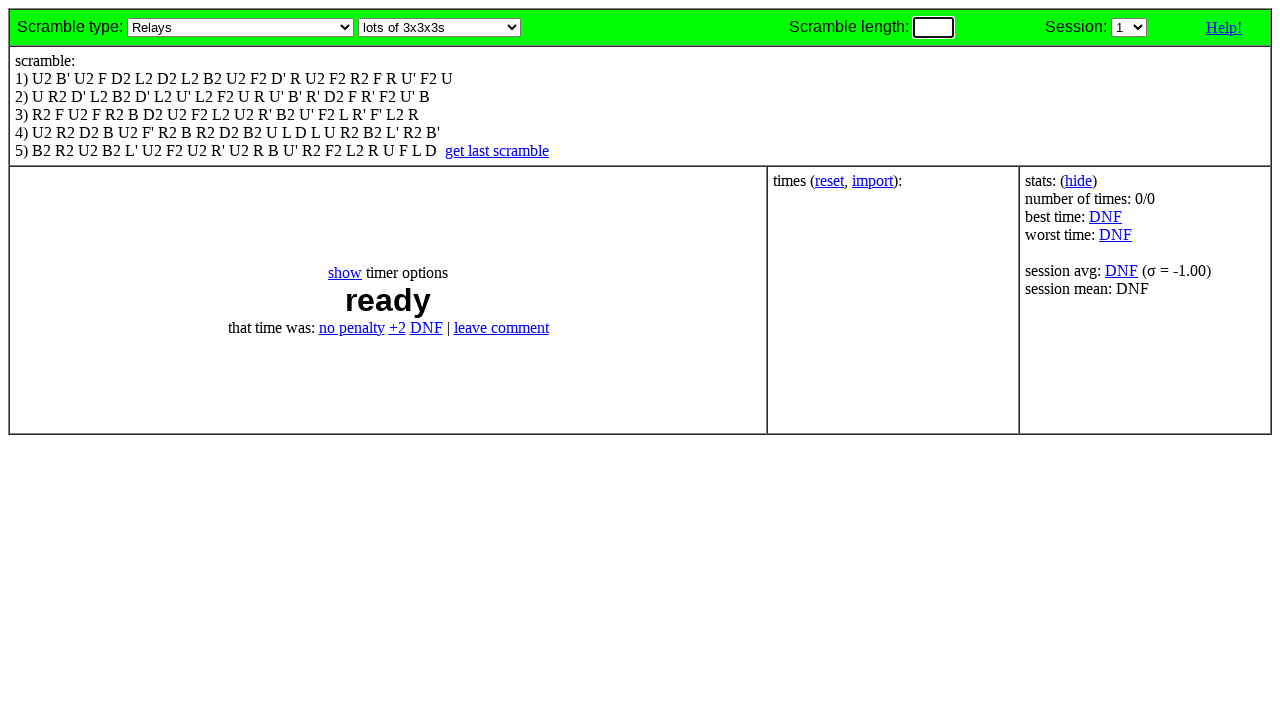

Entered custom number of scrambles: 100 on #leng
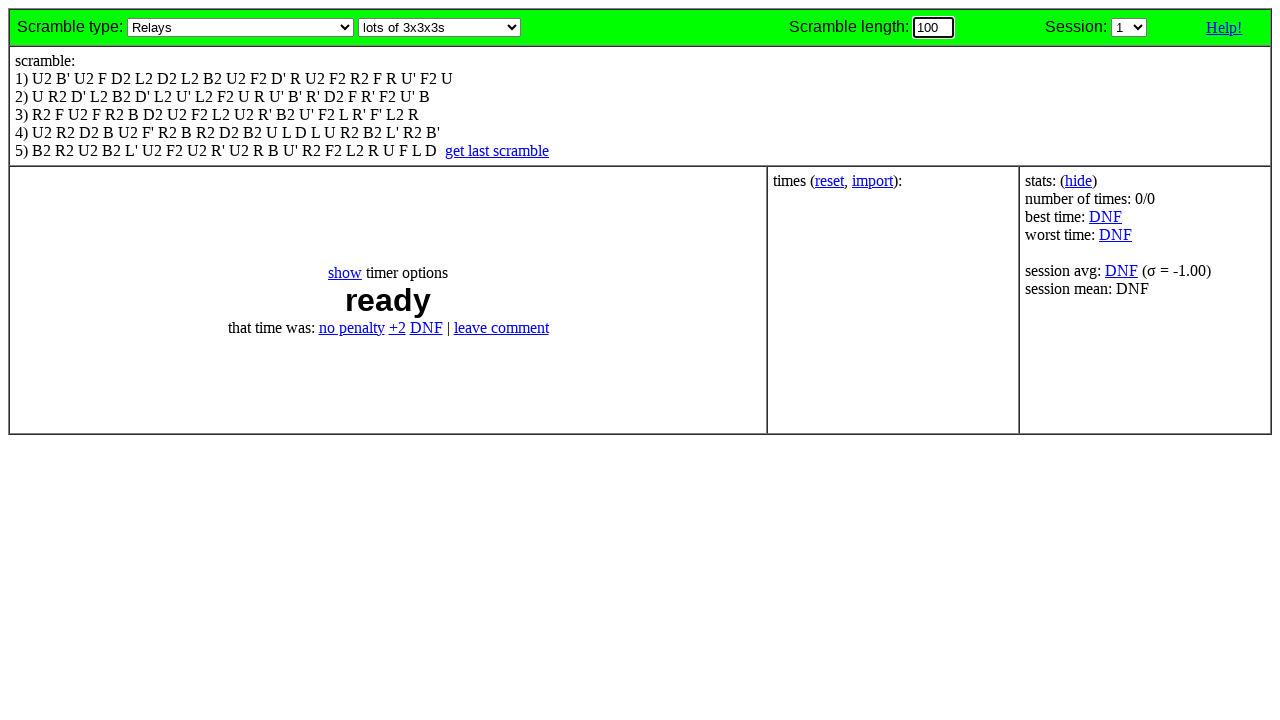

Pressed Enter to submit scramble count on #leng
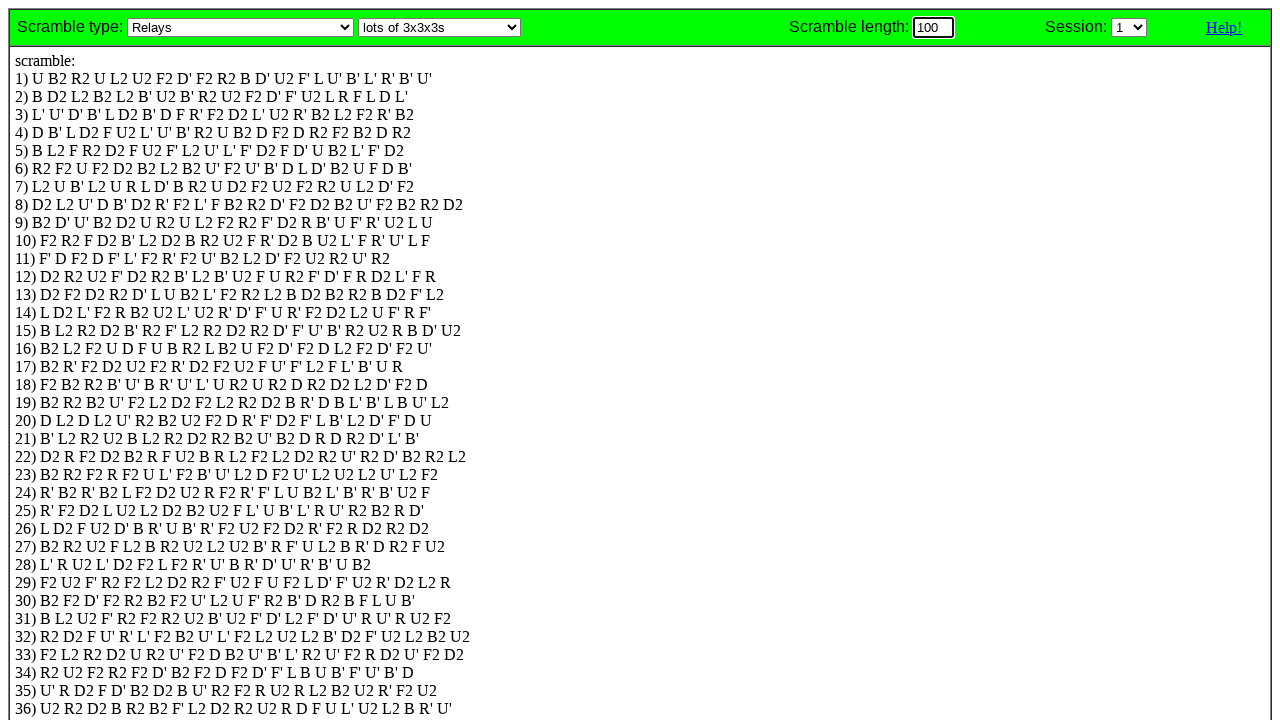

Relay scrambles generated and loaded
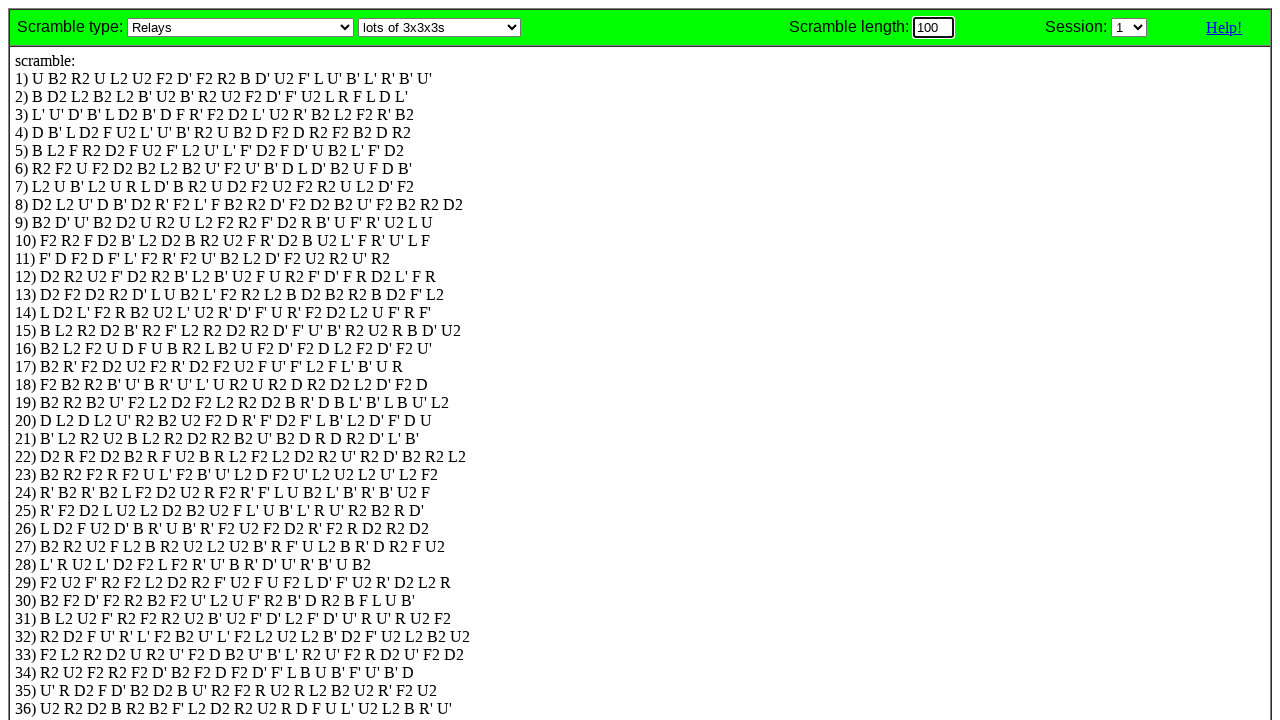

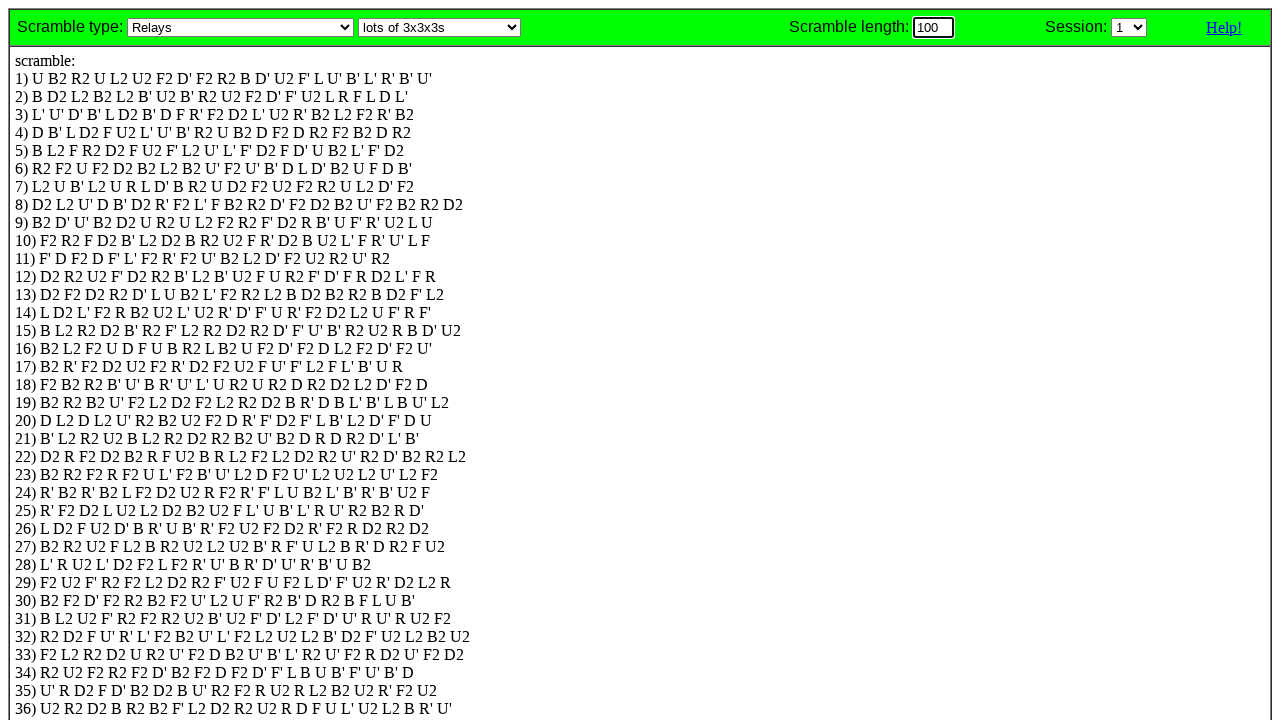